Tests navigation through a university schedule planner by clicking on the general schedule link, opening a city dropdown menu, and selecting Gdańsk from the options.

Starting URL: https://planzajec.pjwstk.edu.pl/

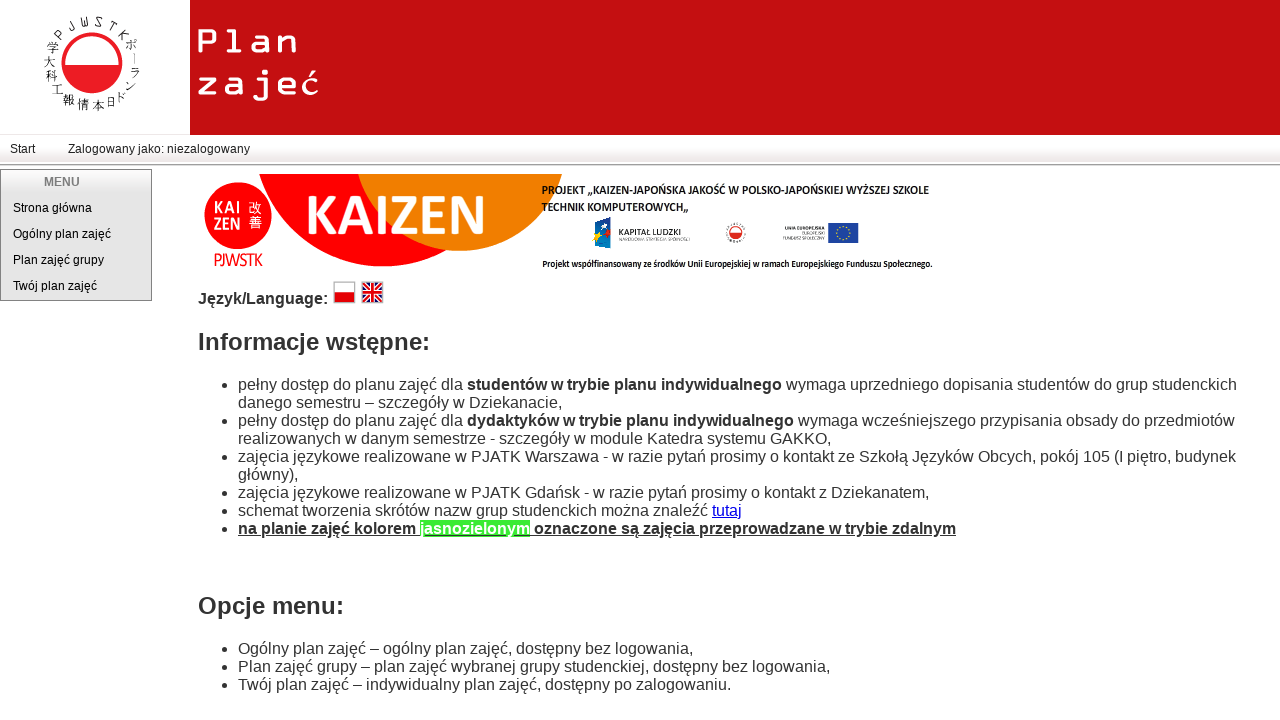

Clicked on 'Ogólny plan zajęć' (General schedule) link at (82, 235) on text=Ogólny plan zajęć
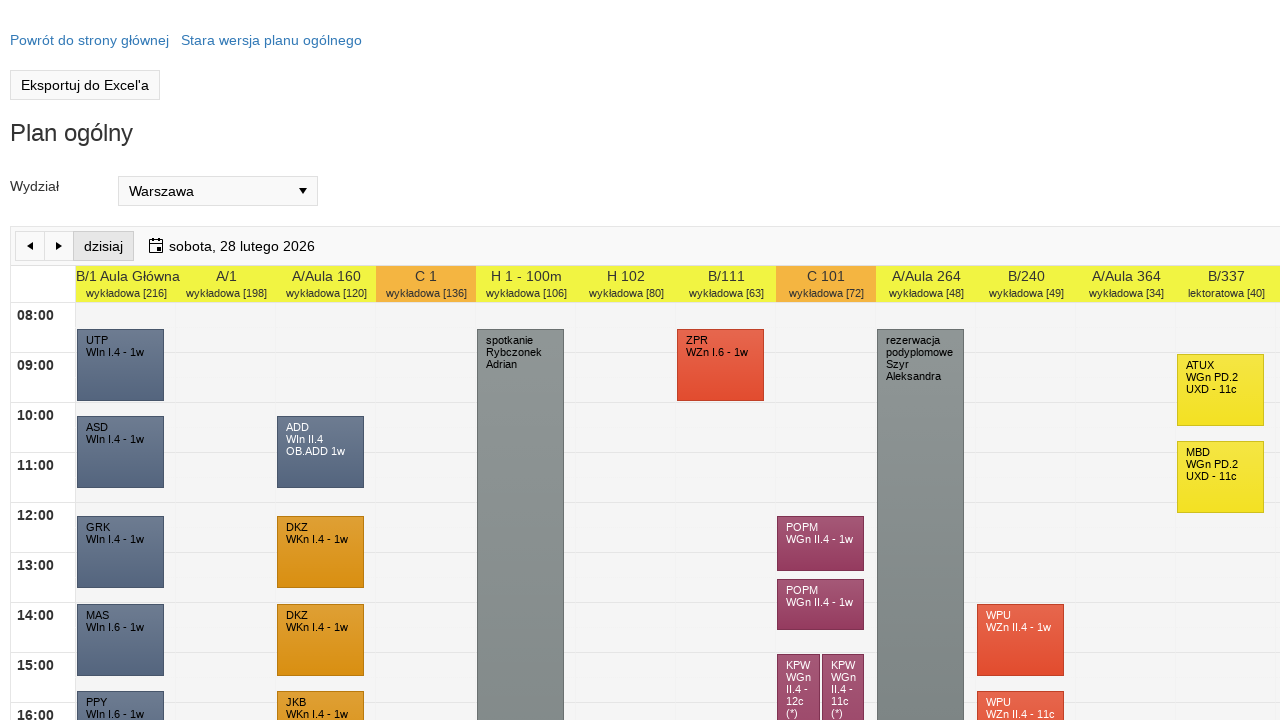

City dropdown arrow loaded
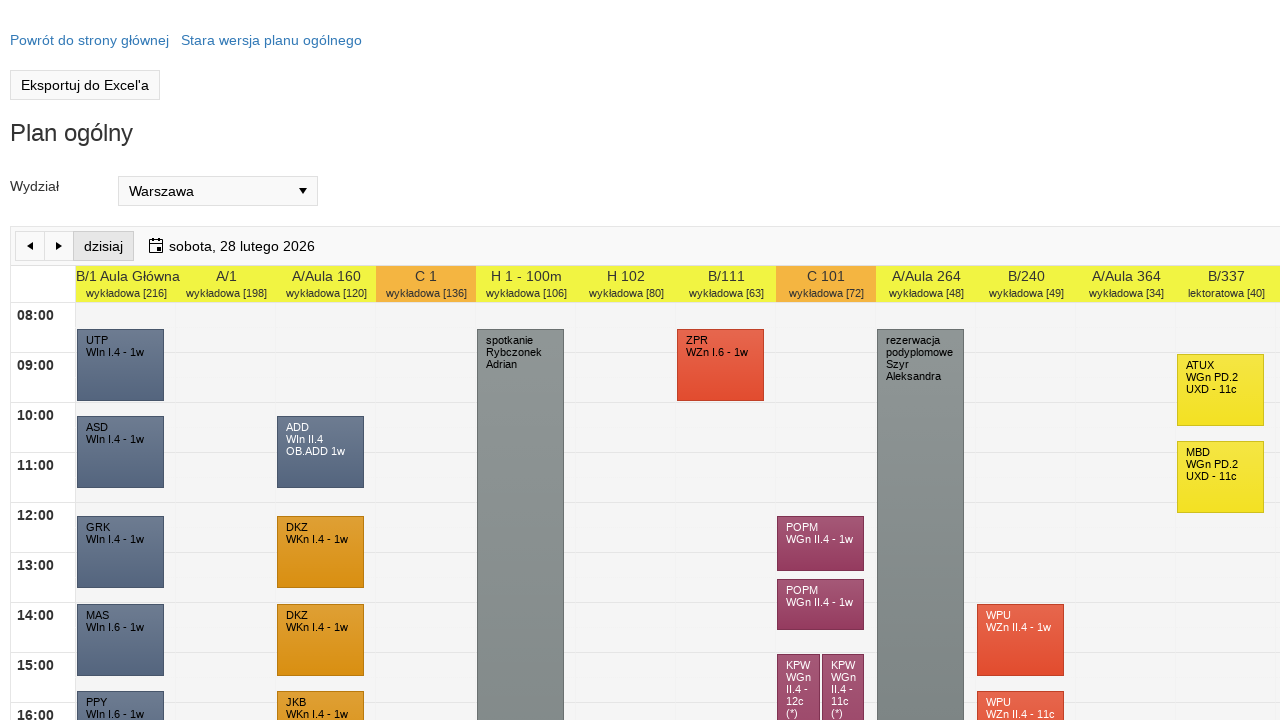

Clicked on city dropdown arrow to open the menu at (302, 191) on #WydzialComboBox_Arrow
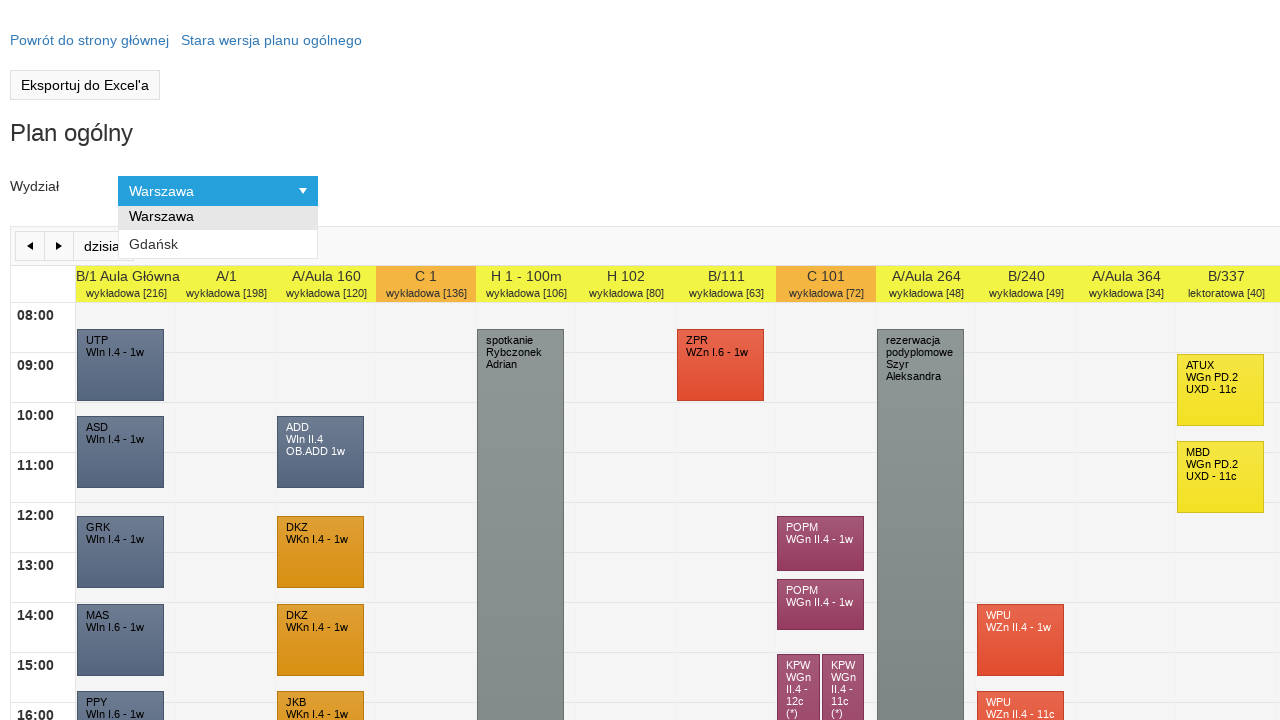

Dropdown menu items loaded
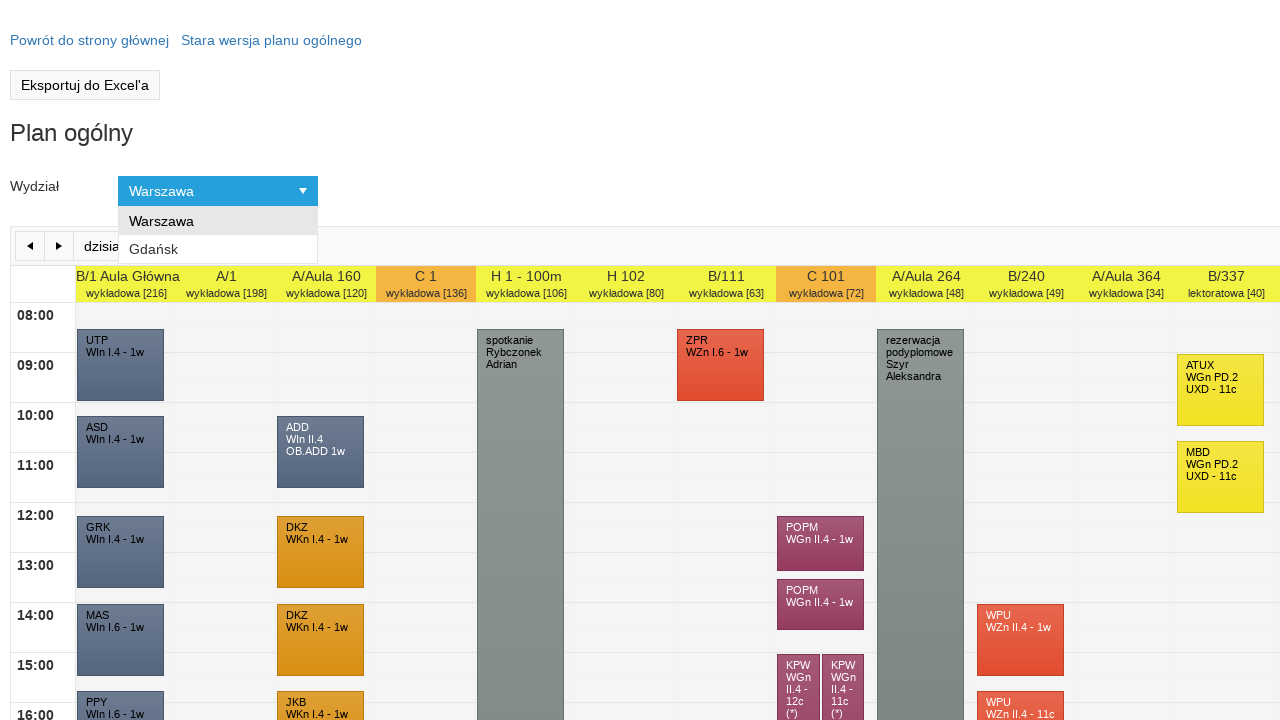

Selected Gdańsk from the dropdown options at (218, 249) on .rcbItem
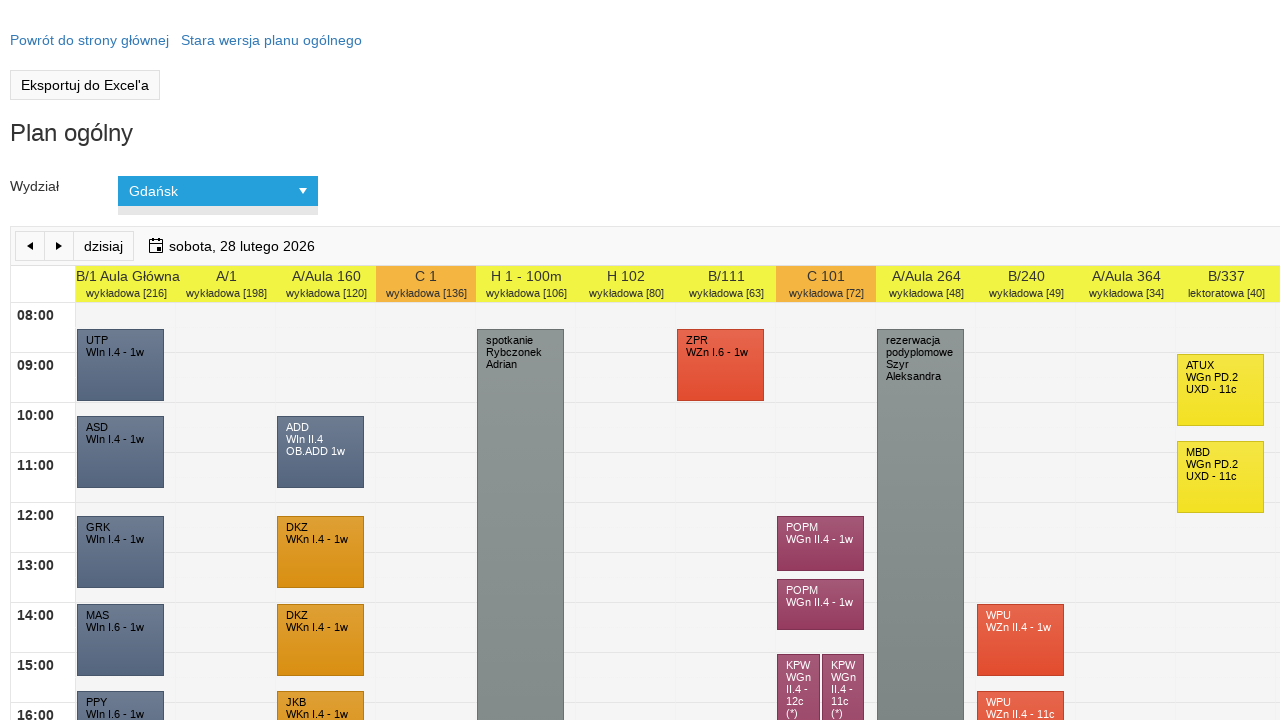

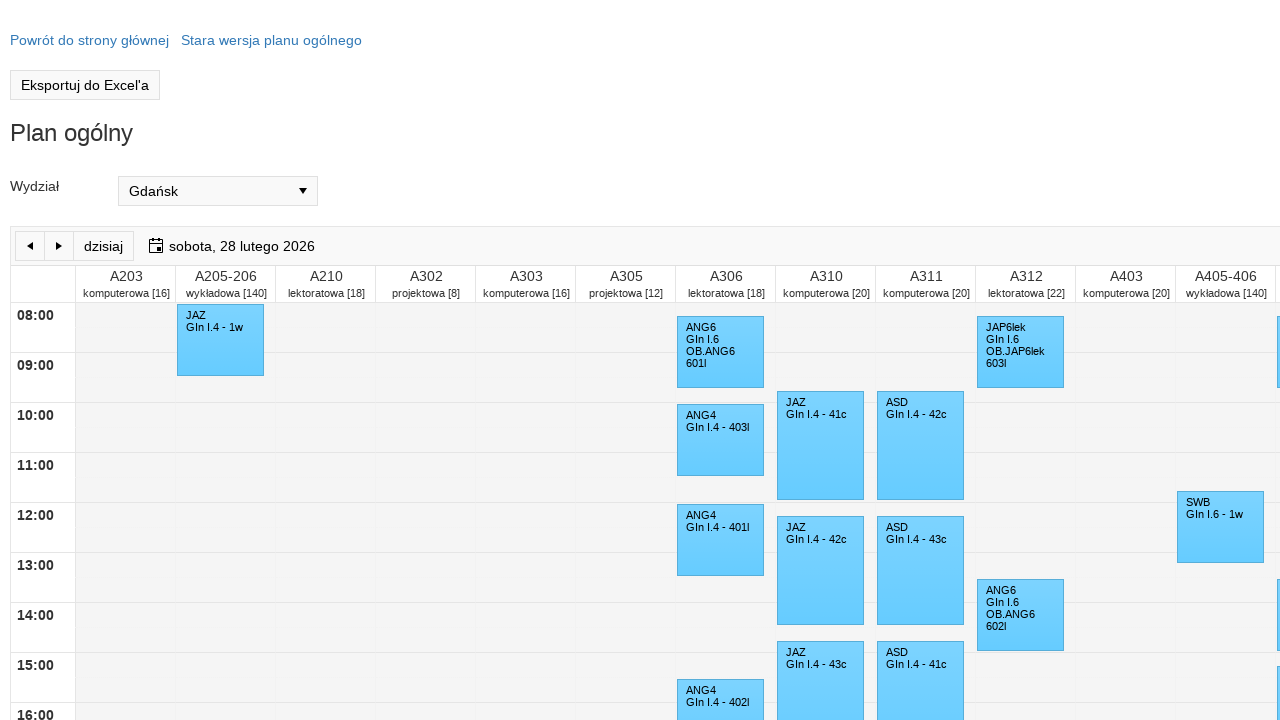